Tests selecting the first flight from the flights listing page

Starting URL: https://blazedemo.com/reserve.php

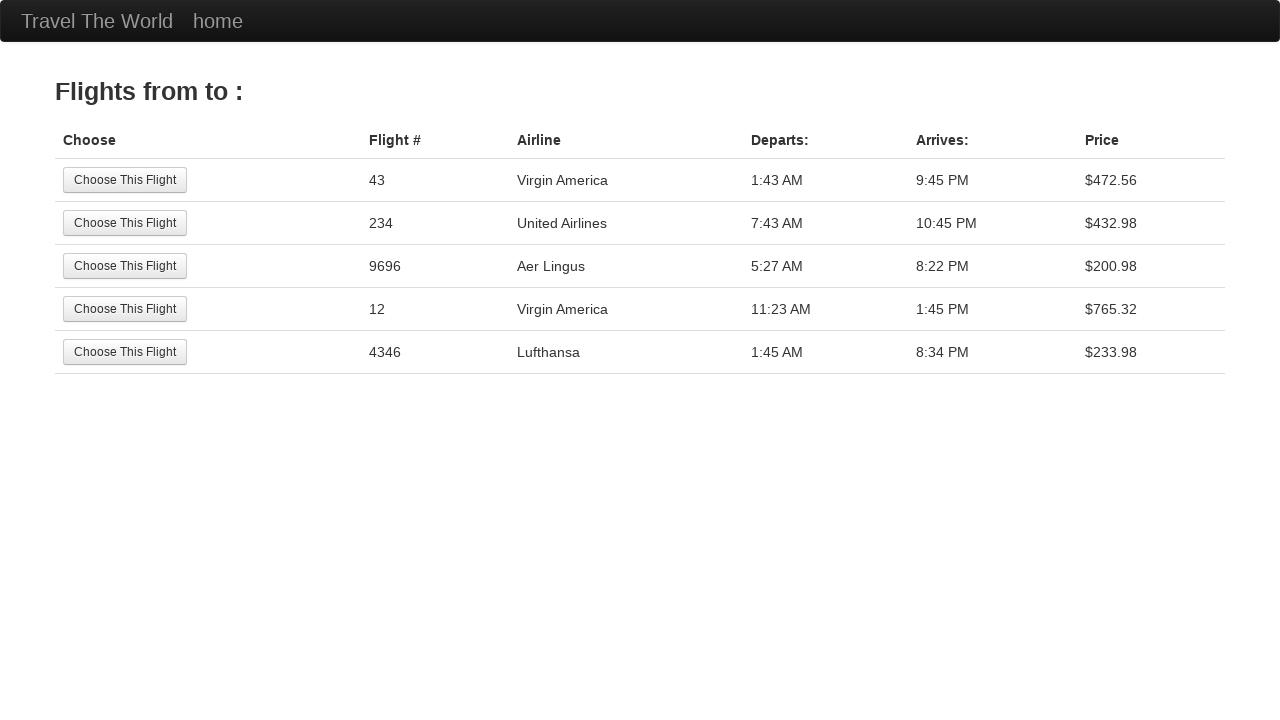

Clicked submit button to select the first flight at (125, 180) on input[type='submit']
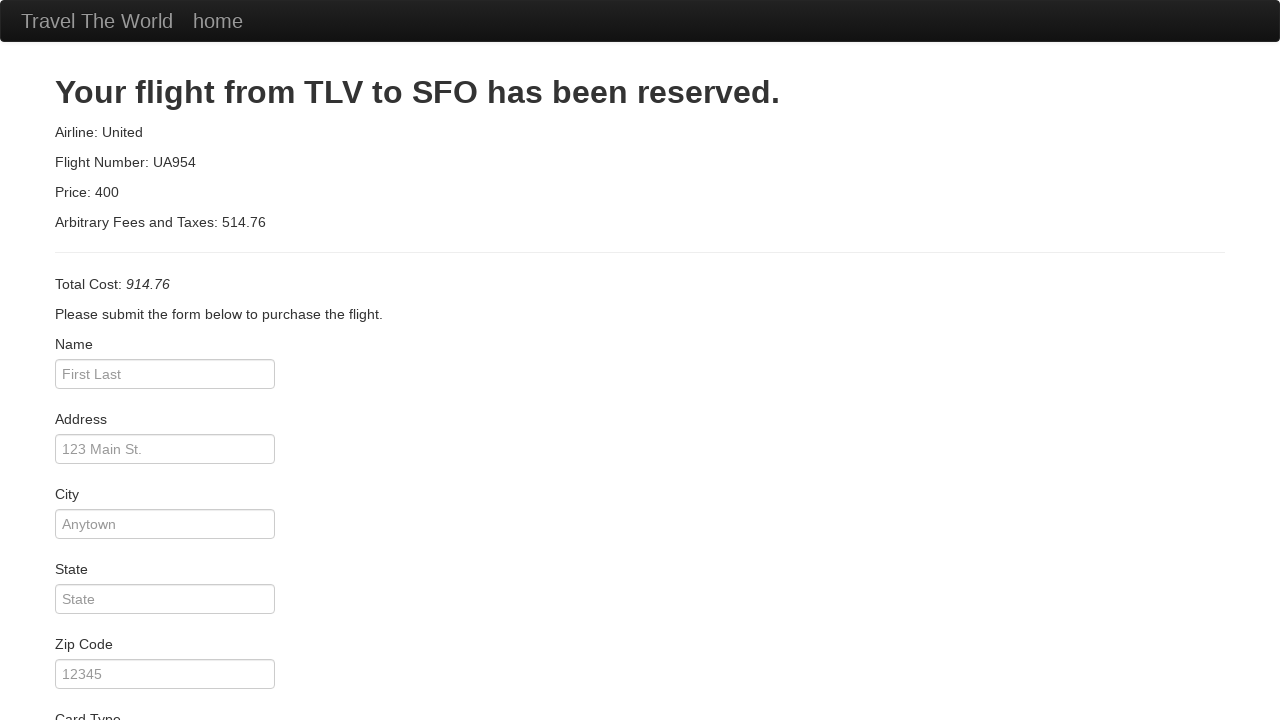

Verified page title contains 'BlazeDemo'
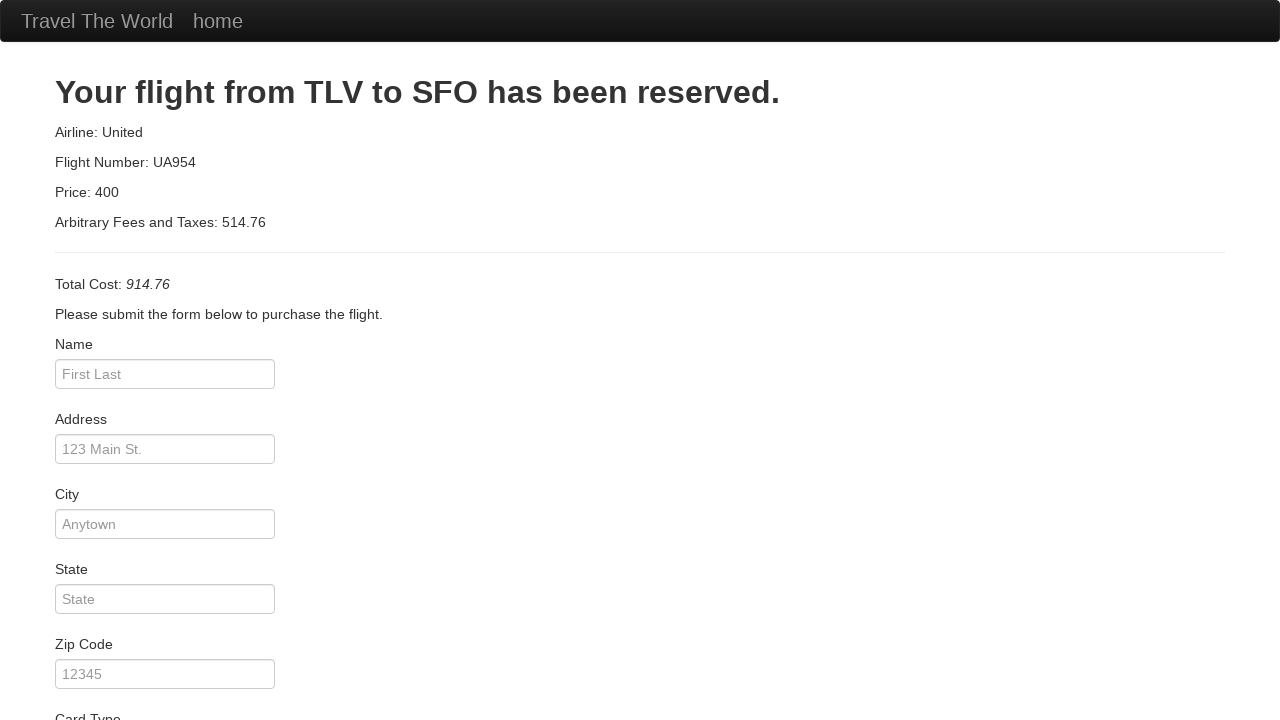

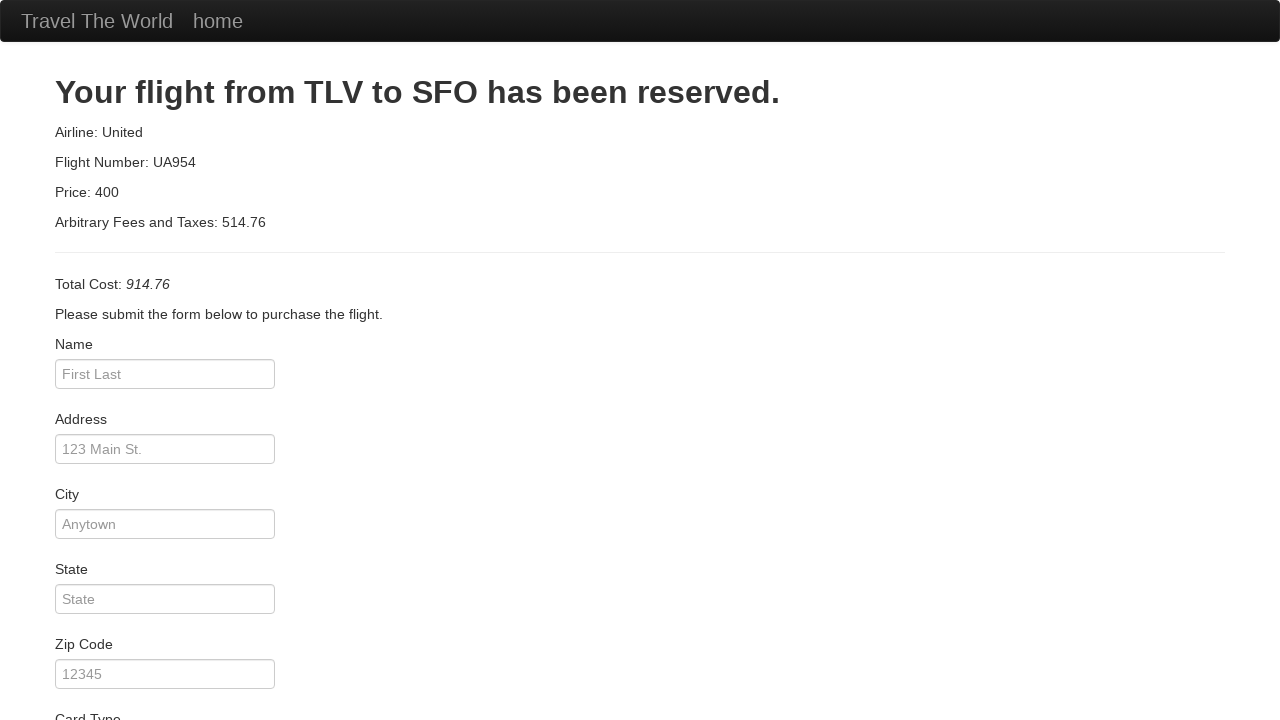